Tests that entered text is trimmed when editing a todo item.

Starting URL: https://demo.playwright.dev/todomvc

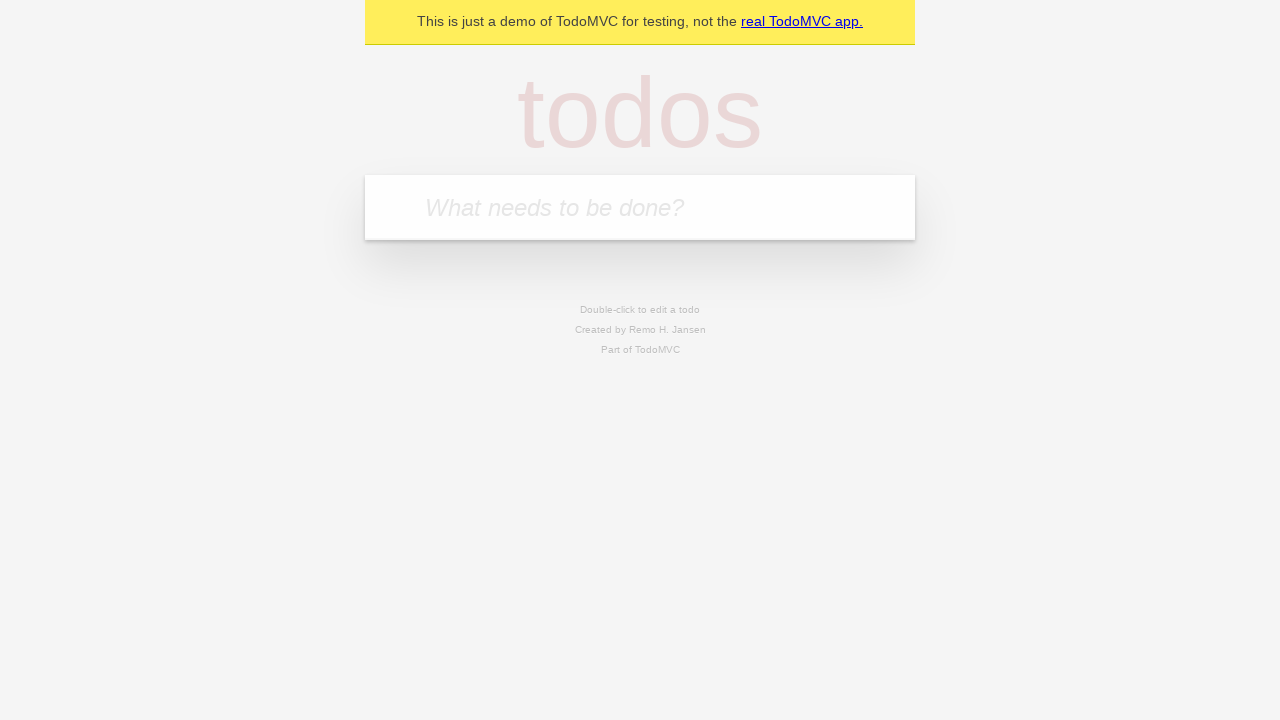

Navigated to TodoMVC demo application
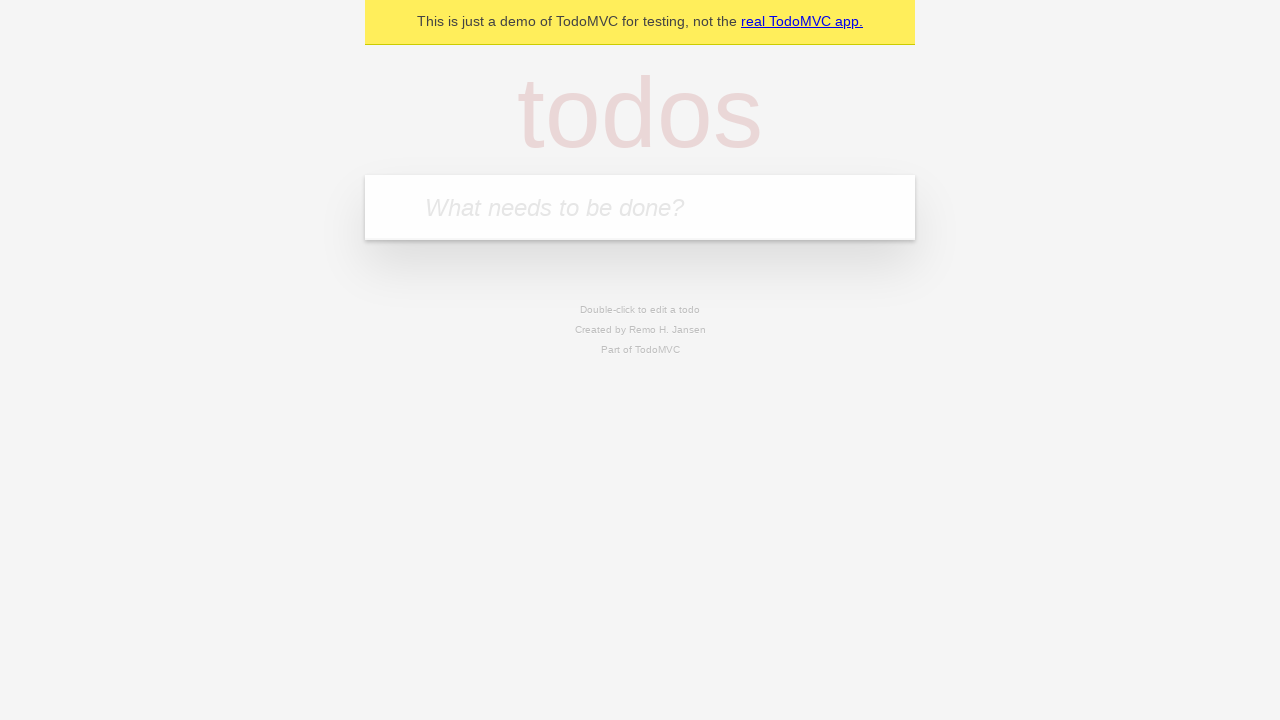

Located the 'What needs to be done?' input field
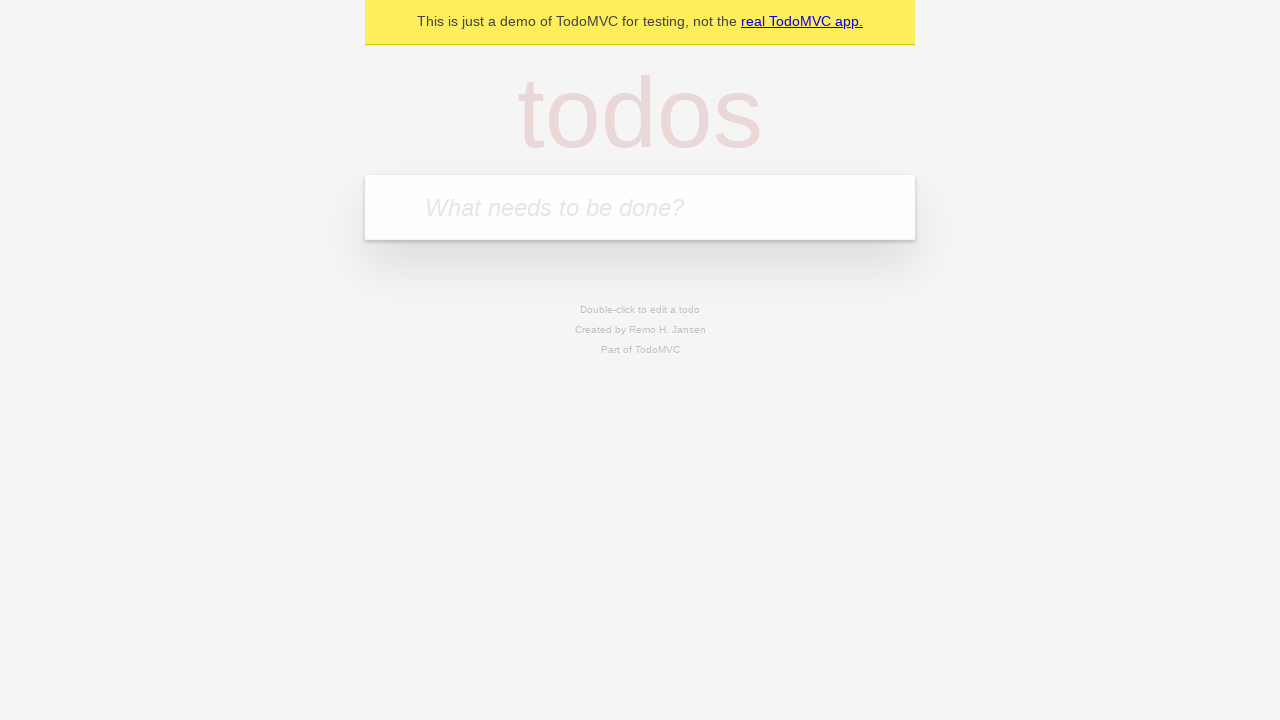

Filled todo input with 'buy some cheese' on internal:attr=[placeholder="What needs to be done?"i]
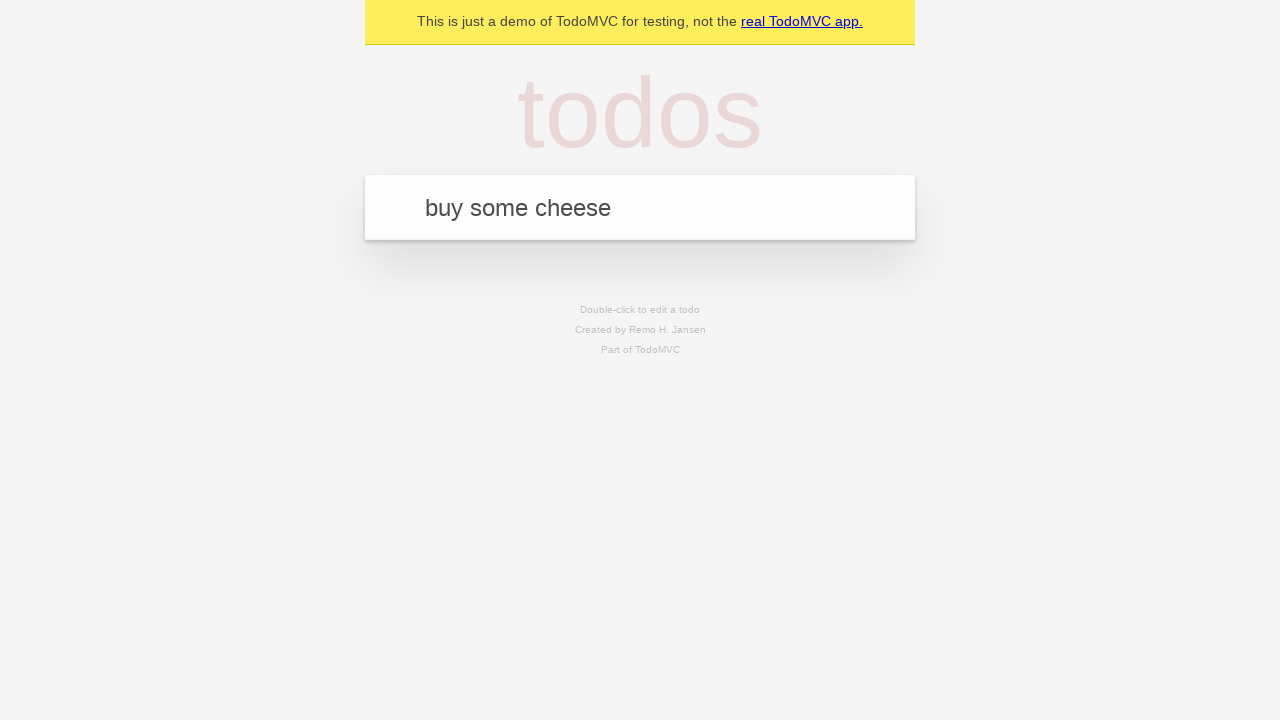

Pressed Enter to create todo 'buy some cheese' on internal:attr=[placeholder="What needs to be done?"i]
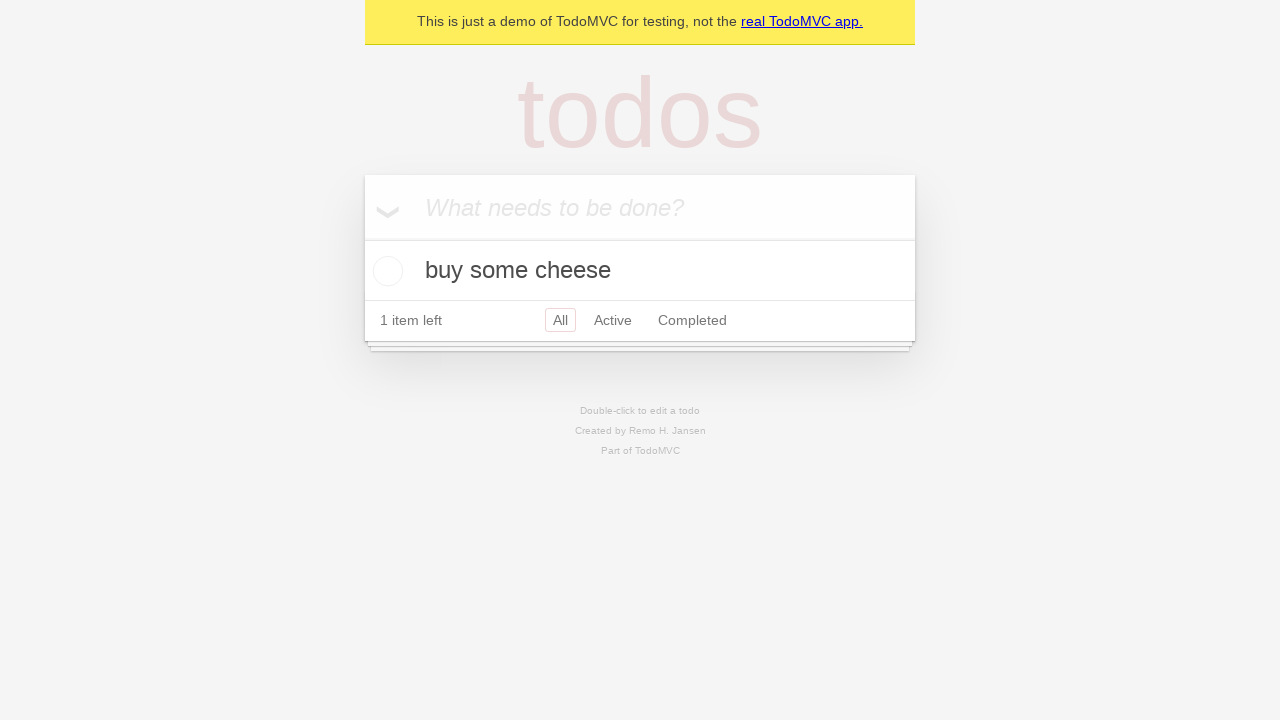

Filled todo input with 'feed the cat' on internal:attr=[placeholder="What needs to be done?"i]
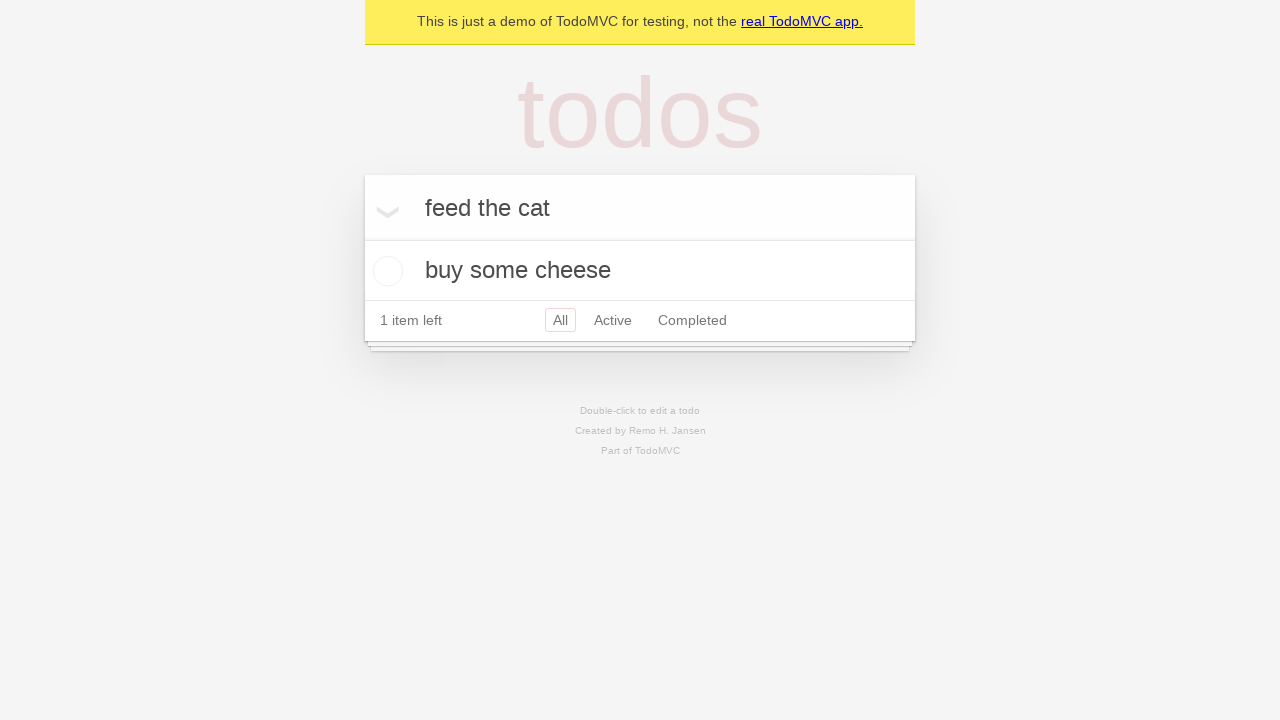

Pressed Enter to create todo 'feed the cat' on internal:attr=[placeholder="What needs to be done?"i]
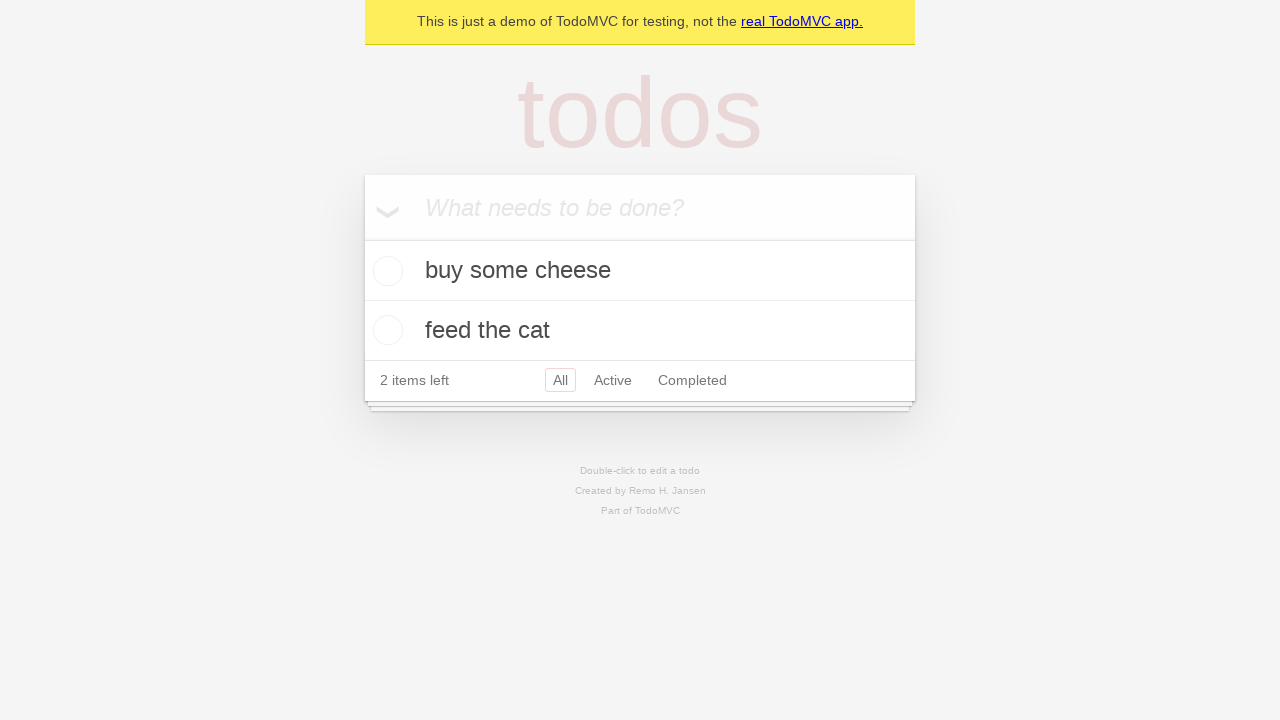

Filled todo input with 'book a doctors appointment' on internal:attr=[placeholder="What needs to be done?"i]
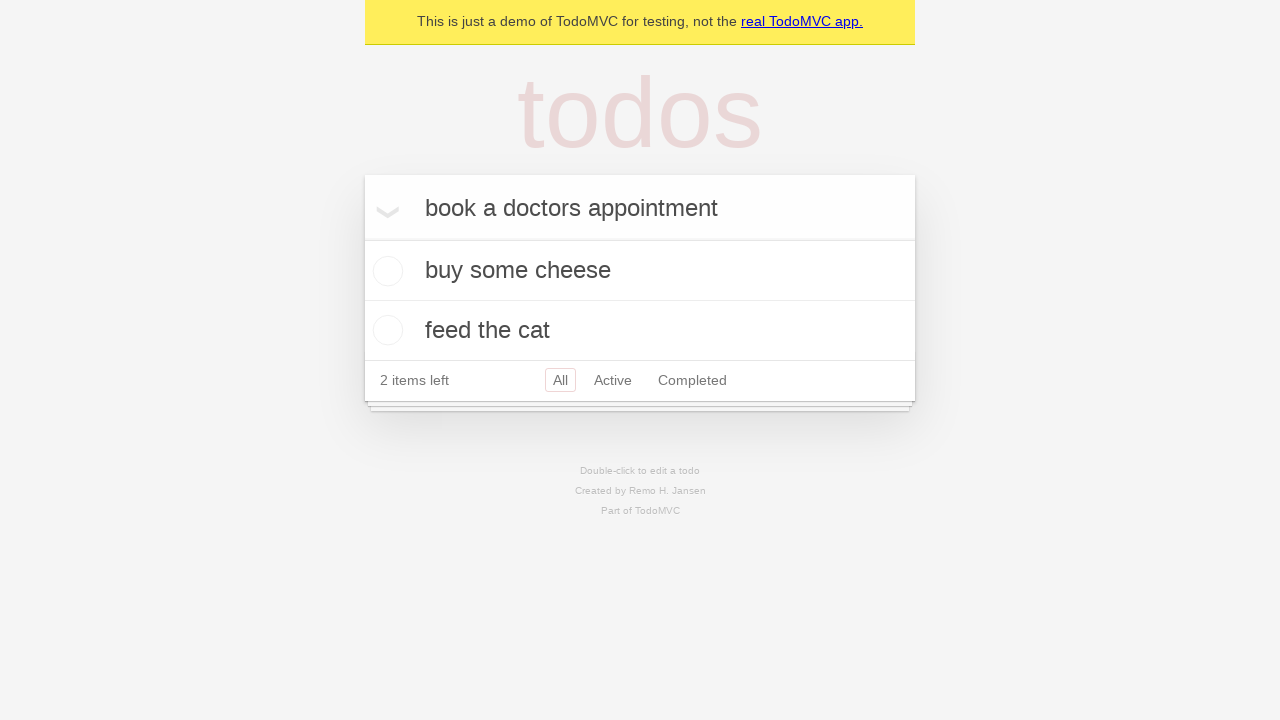

Pressed Enter to create todo 'book a doctors appointment' on internal:attr=[placeholder="What needs to be done?"i]
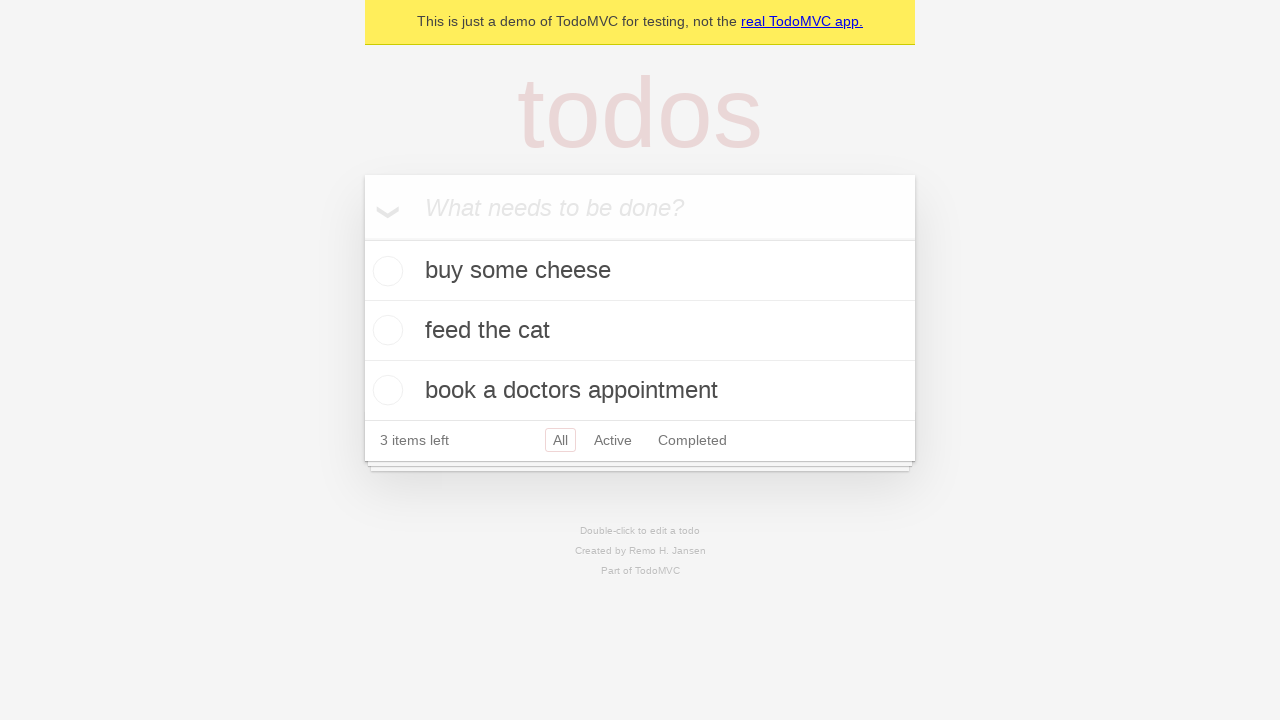

Located all todo items
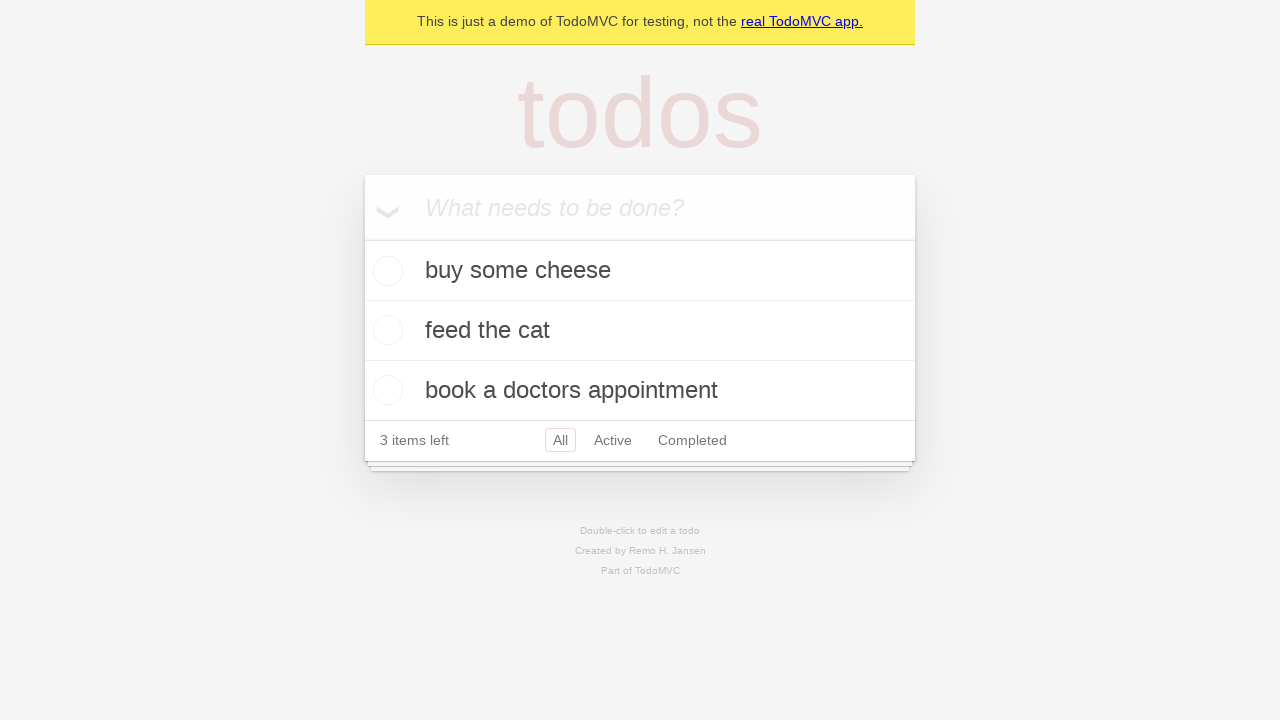

Double-clicked the second todo item to enter edit mode at (640, 331) on internal:testid=[data-testid="todo-item"s] >> nth=1
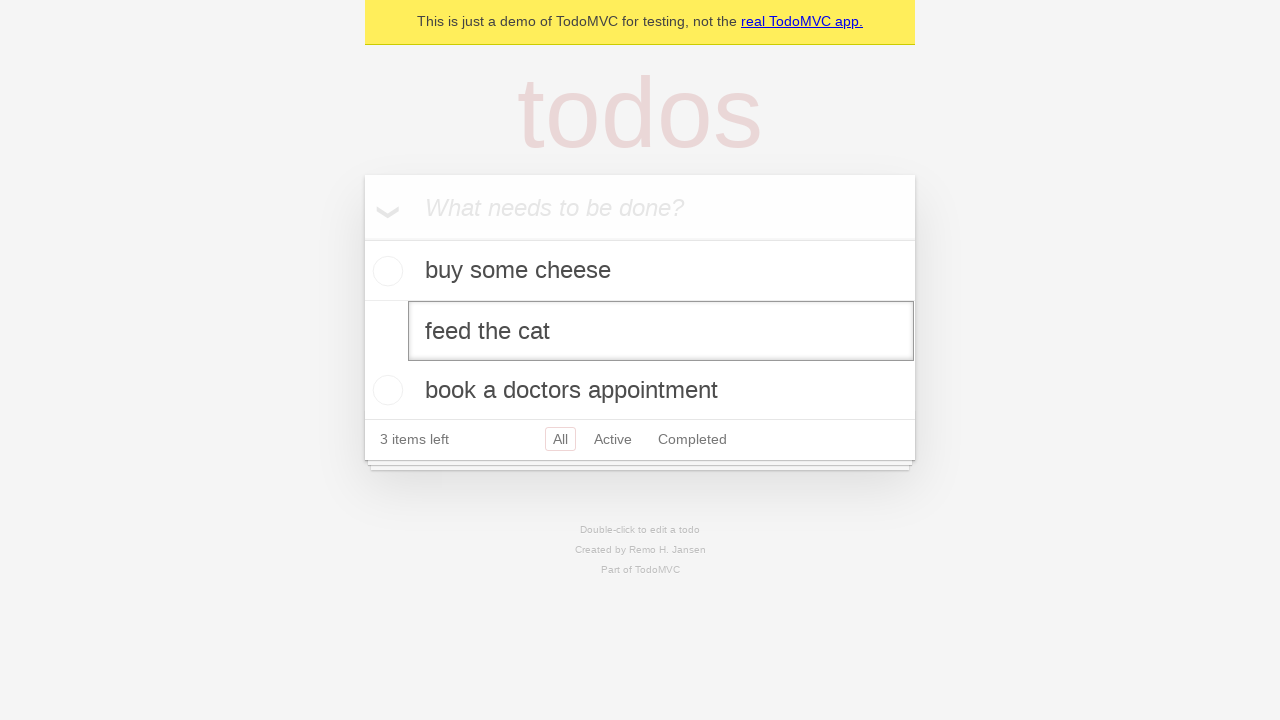

Filled edit field with text containing leading and trailing spaces on internal:testid=[data-testid="todo-item"s] >> nth=1 >> internal:role=textbox[nam
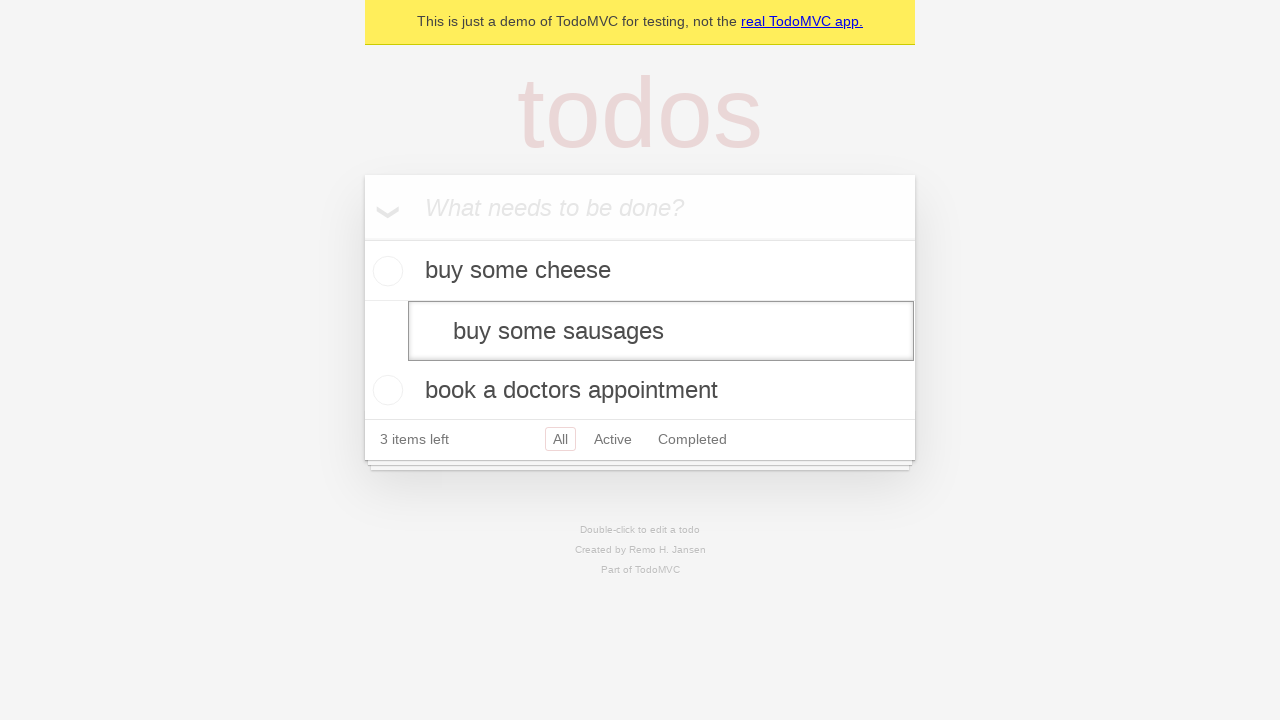

Pressed Enter to submit the edited todo text on internal:testid=[data-testid="todo-item"s] >> nth=1 >> internal:role=textbox[nam
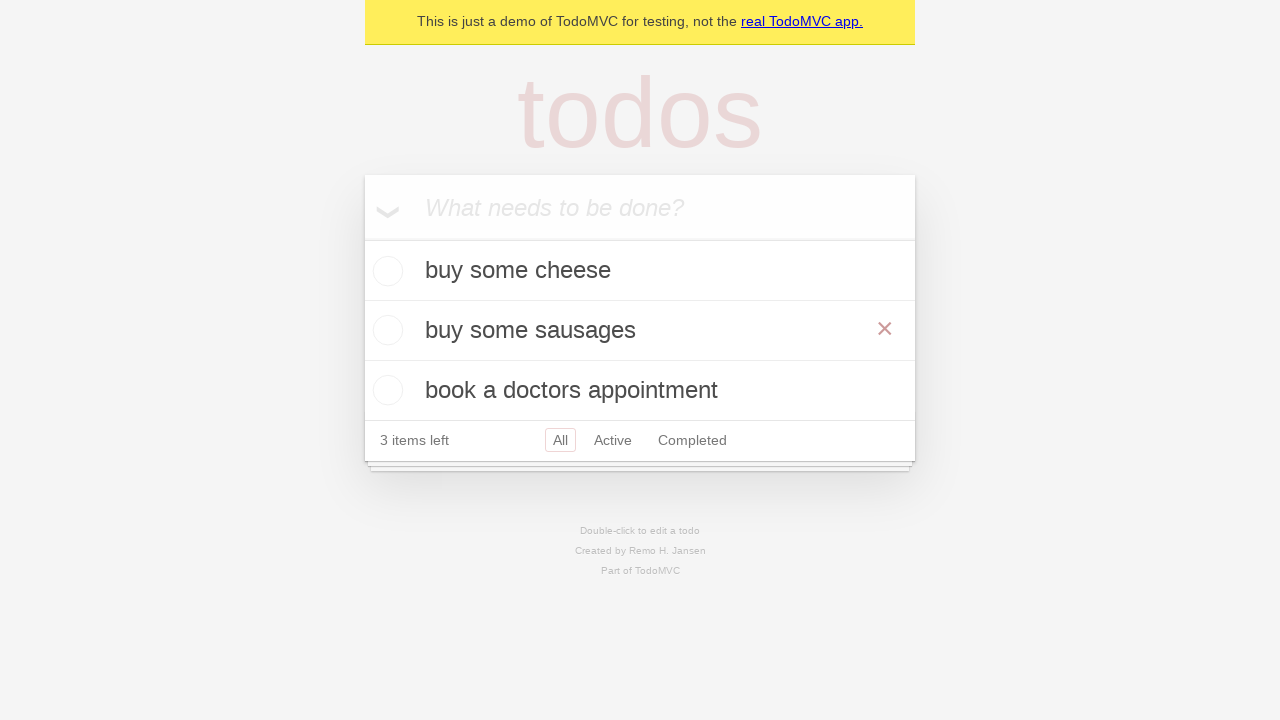

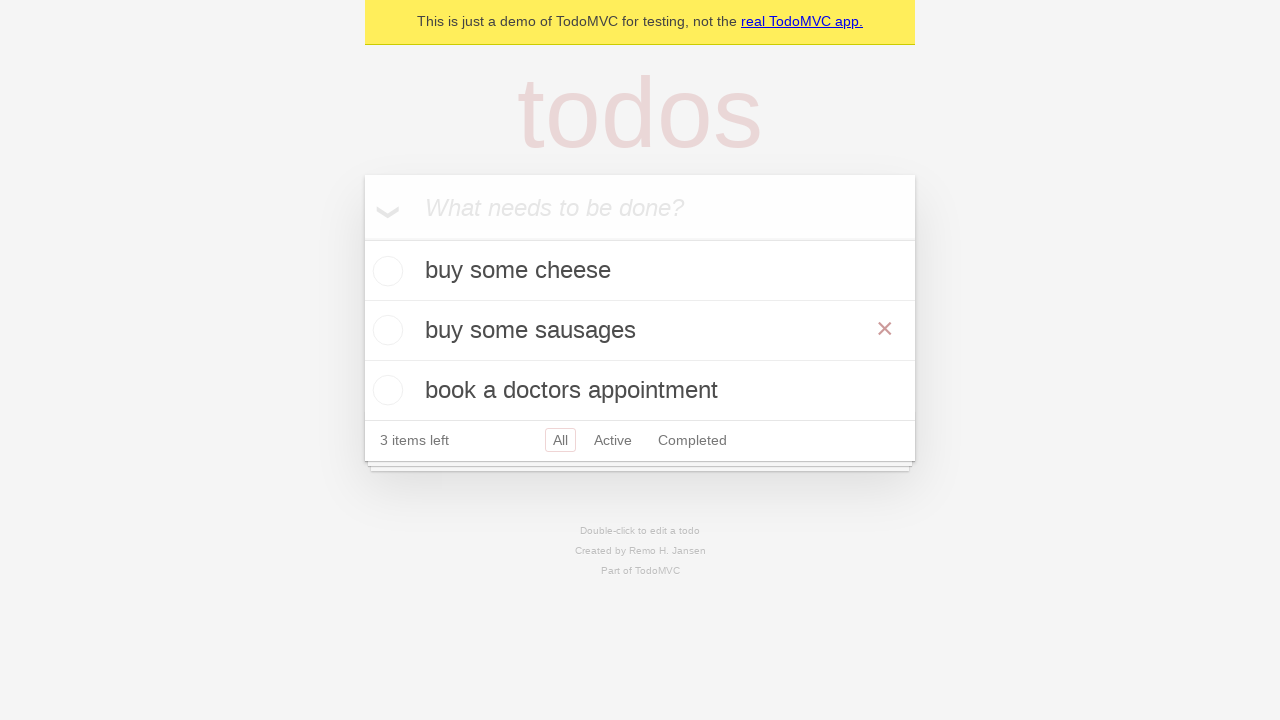